Tests dynamic loading by clicking the start button and verifying the loaded text equals "Hello World!"

Starting URL: http://the-internet.herokuapp.com/dynamic_loading/2

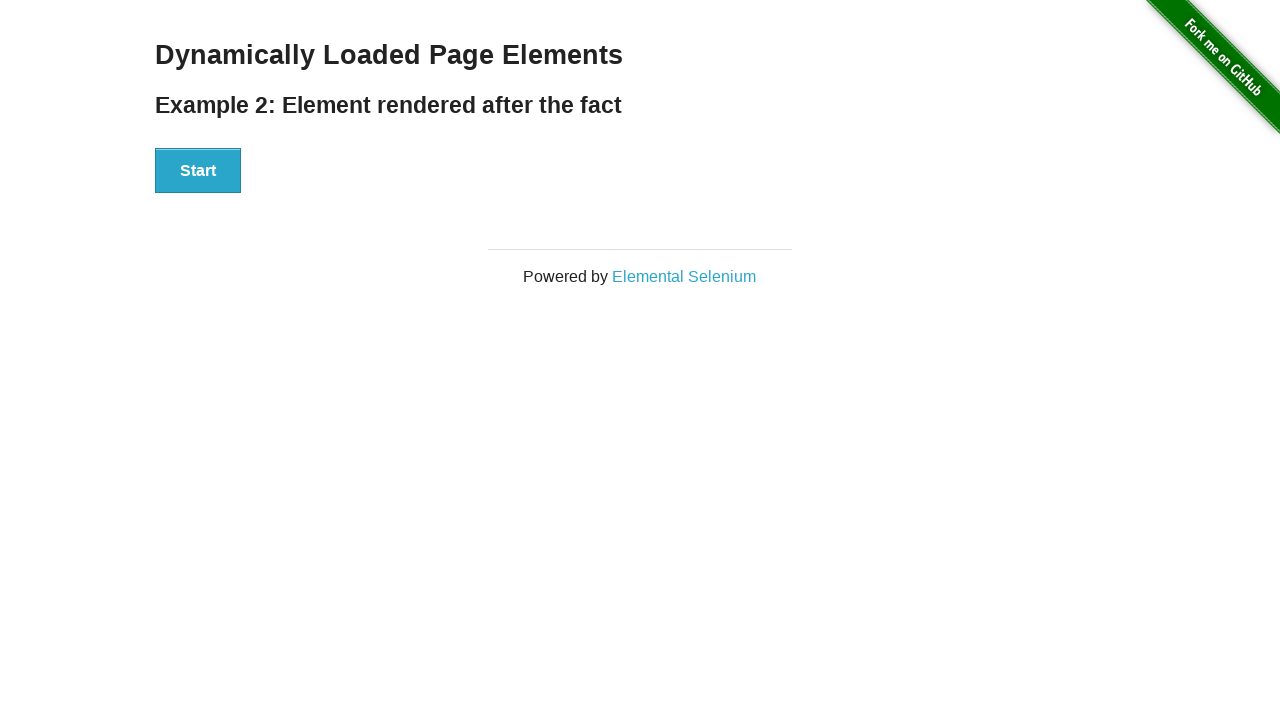

Clicked the start button to trigger dynamic loading at (198, 171) on xpath=//div[@id='start']//button
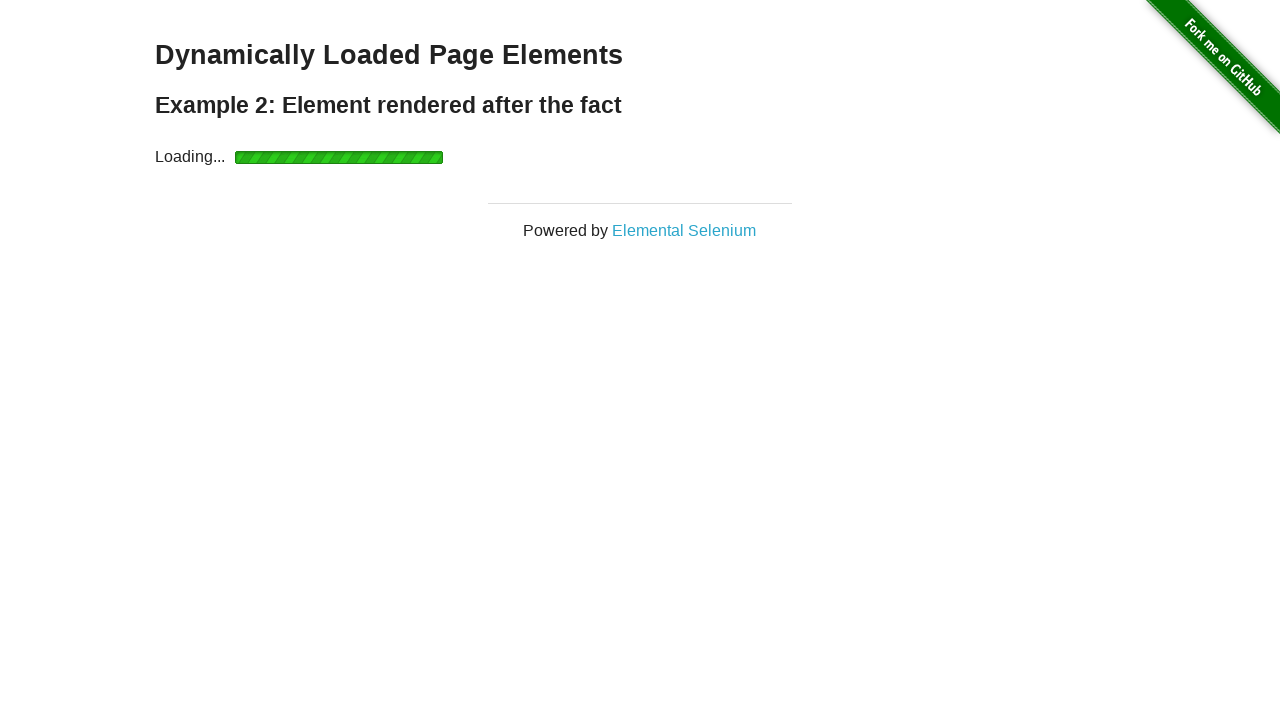

Finish element appeared after dynamic loading
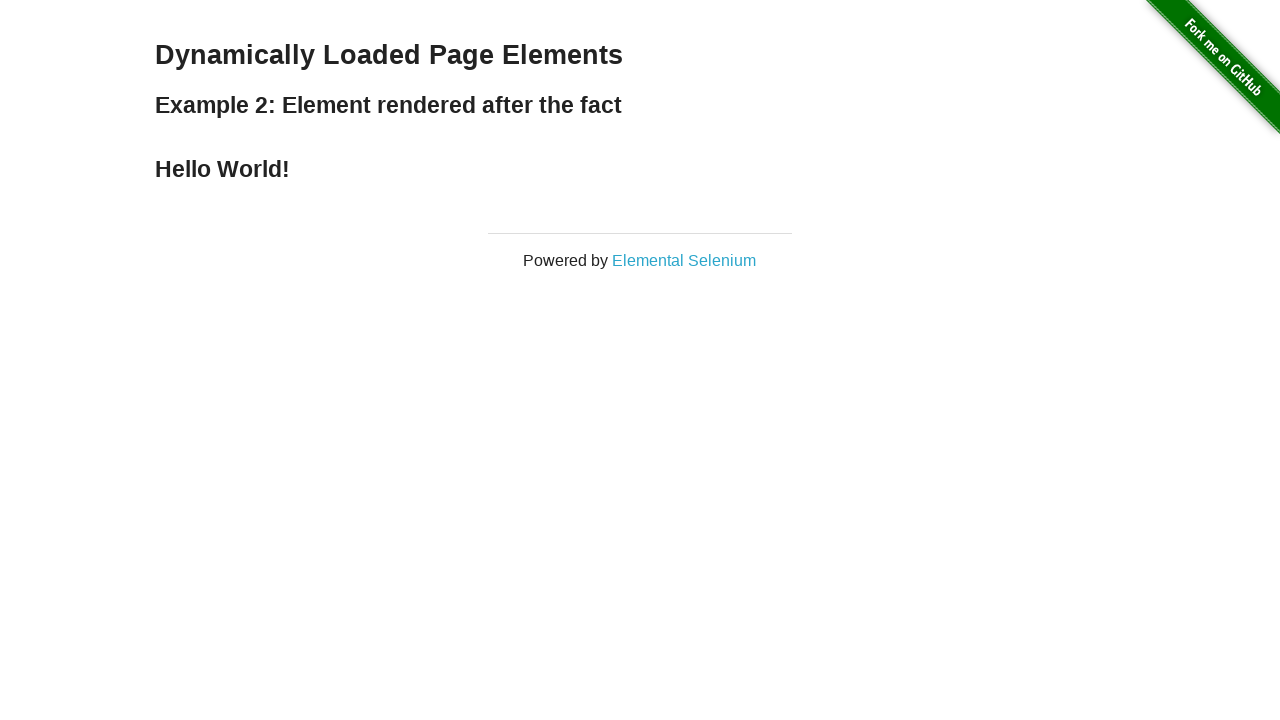

Retrieved text content from finish element
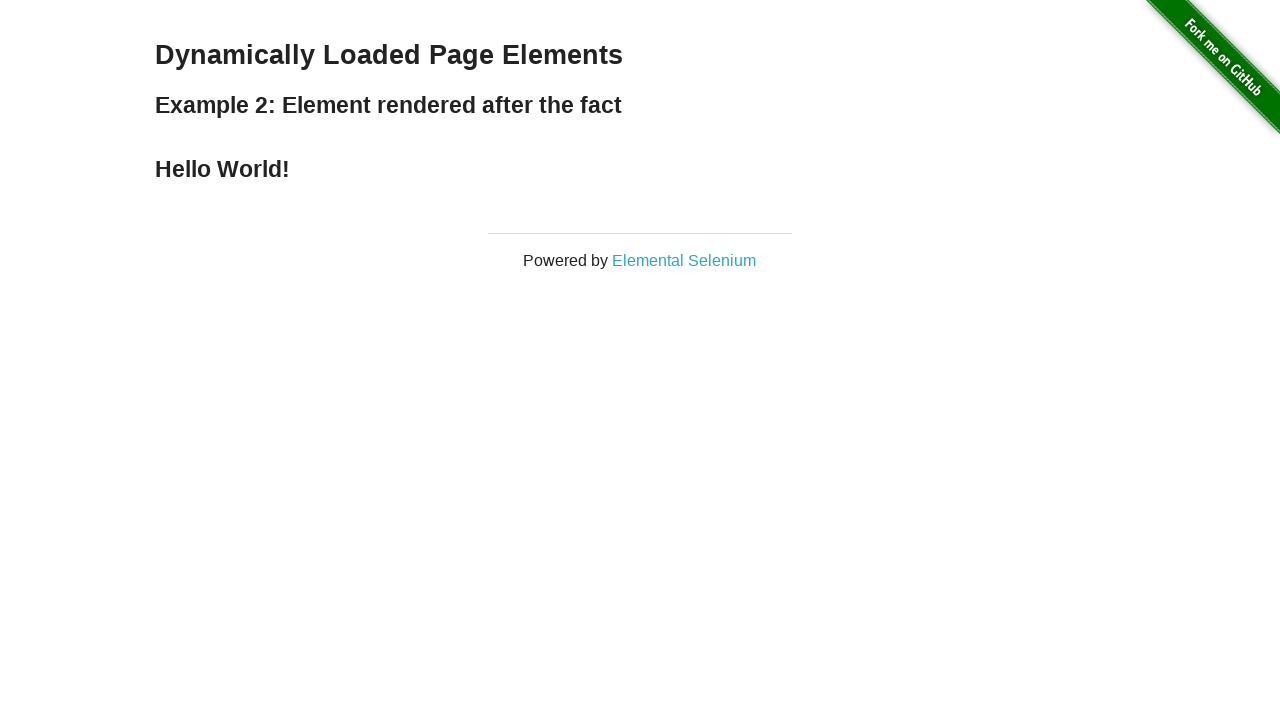

Verified loaded text equals 'Hello World!'
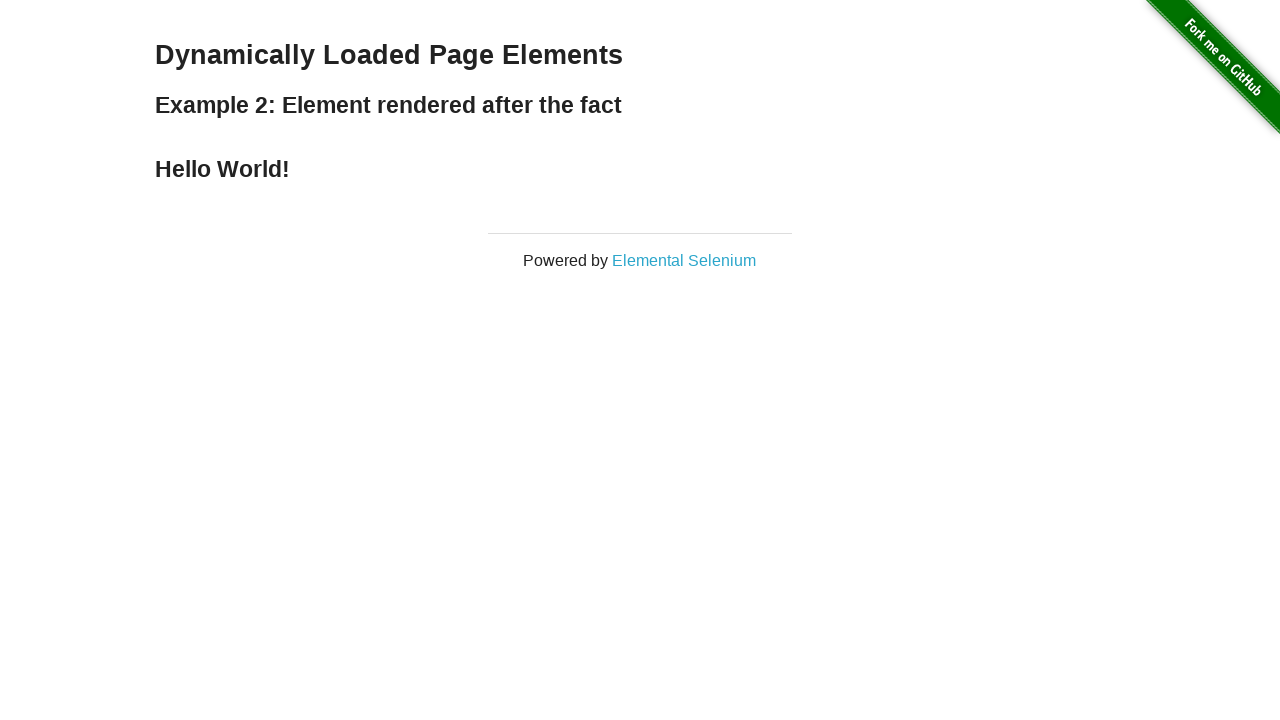

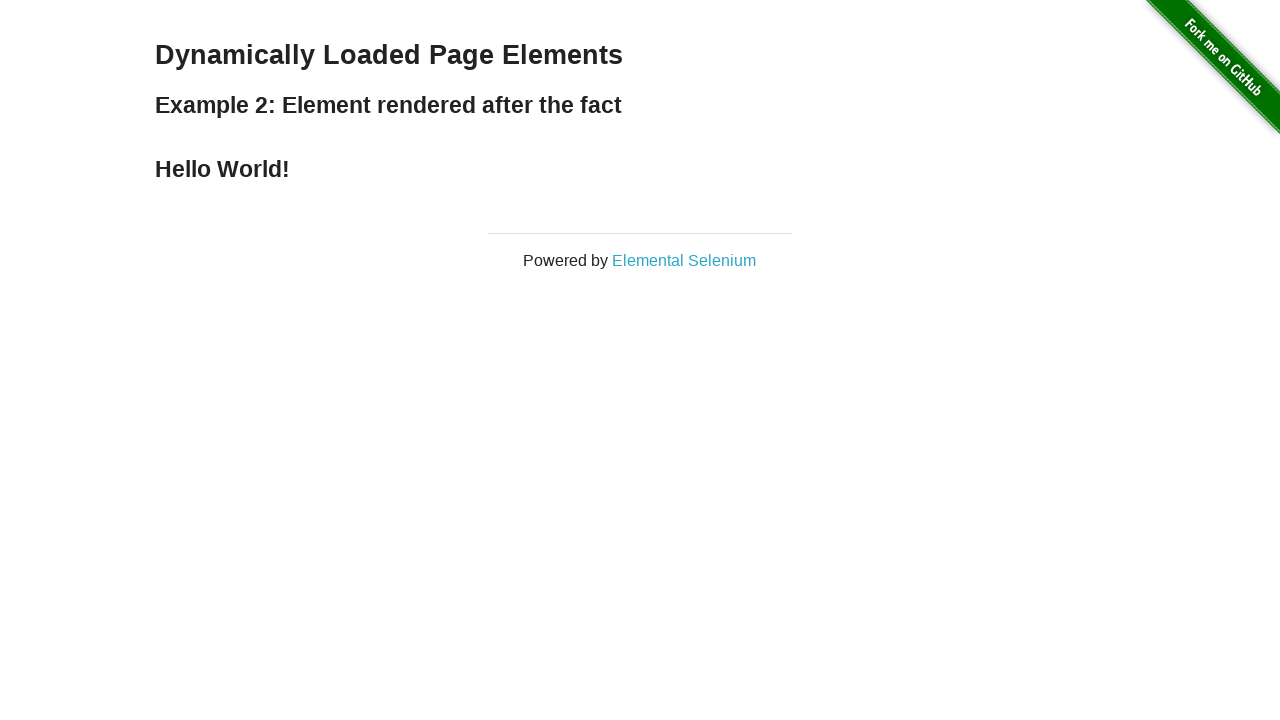